Navigates to the Sortable Data Tables page and verifies the table structure by checking for rows, columns, and cells in the sortable table.

Starting URL: https://the-internet.herokuapp.com/

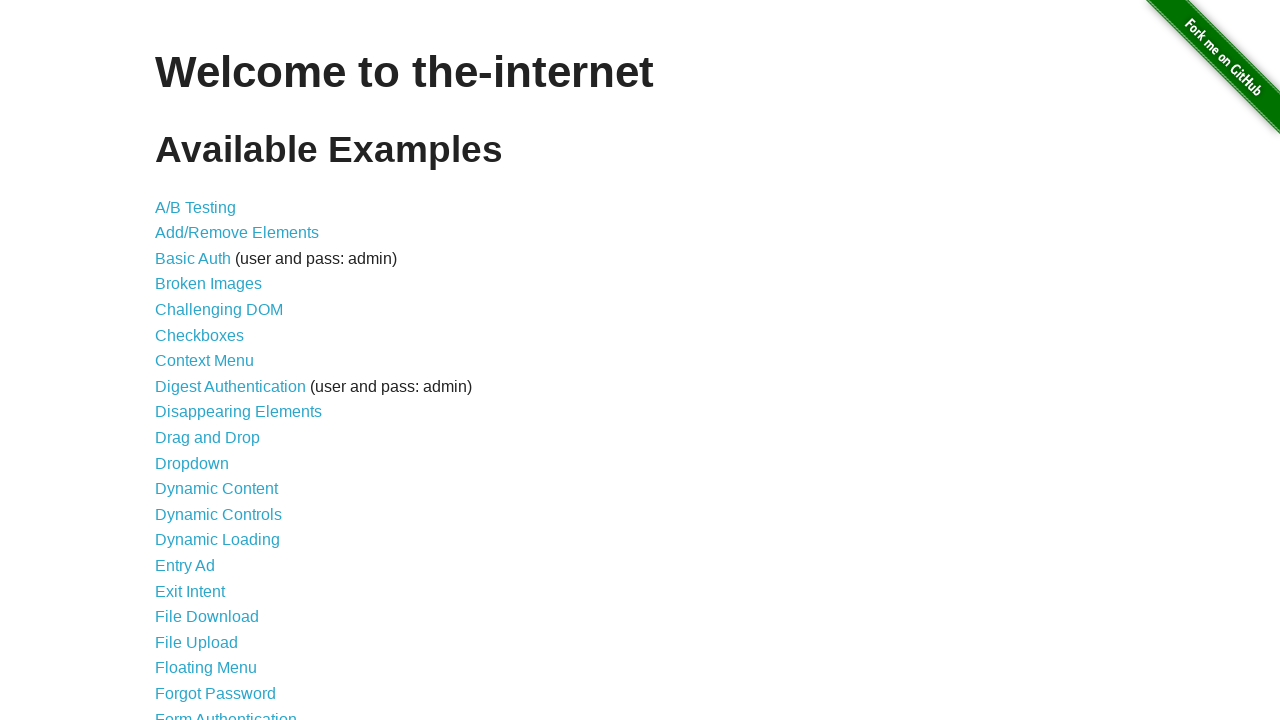

Clicked on 'Sortable Data Tables' link at (230, 574) on text=Sortable Data Tables
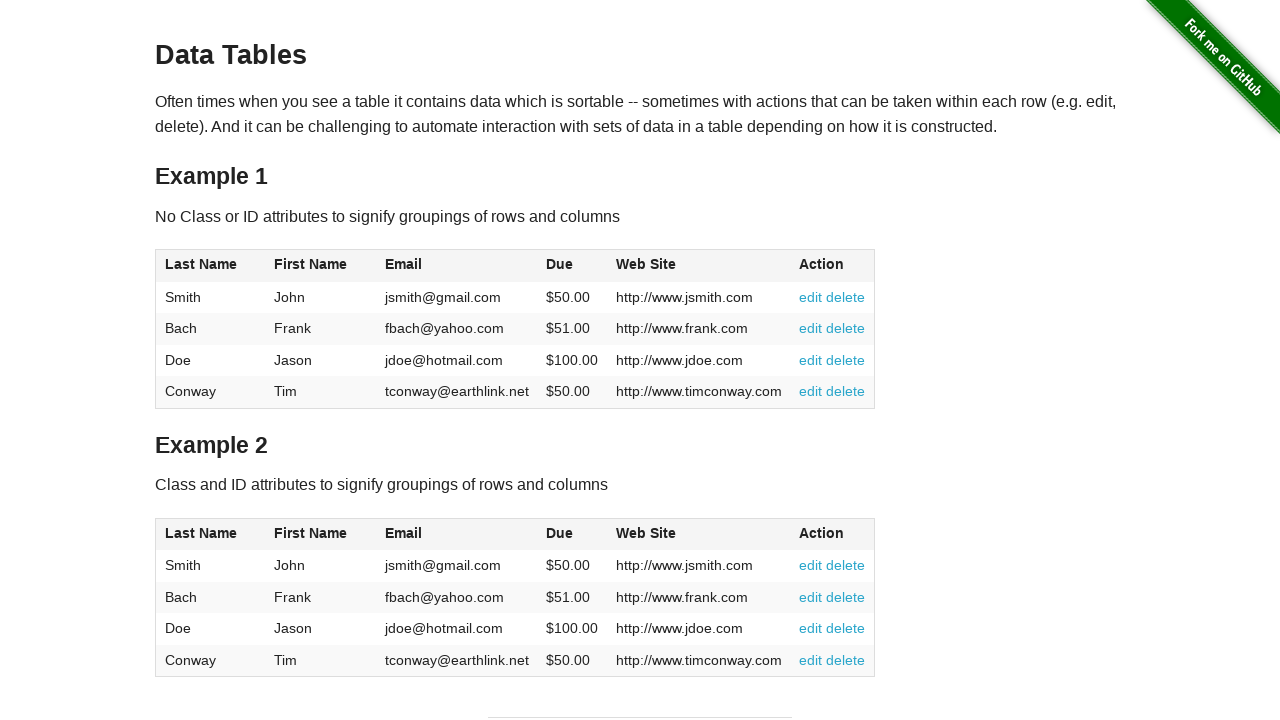

Waited for sortable table to be visible
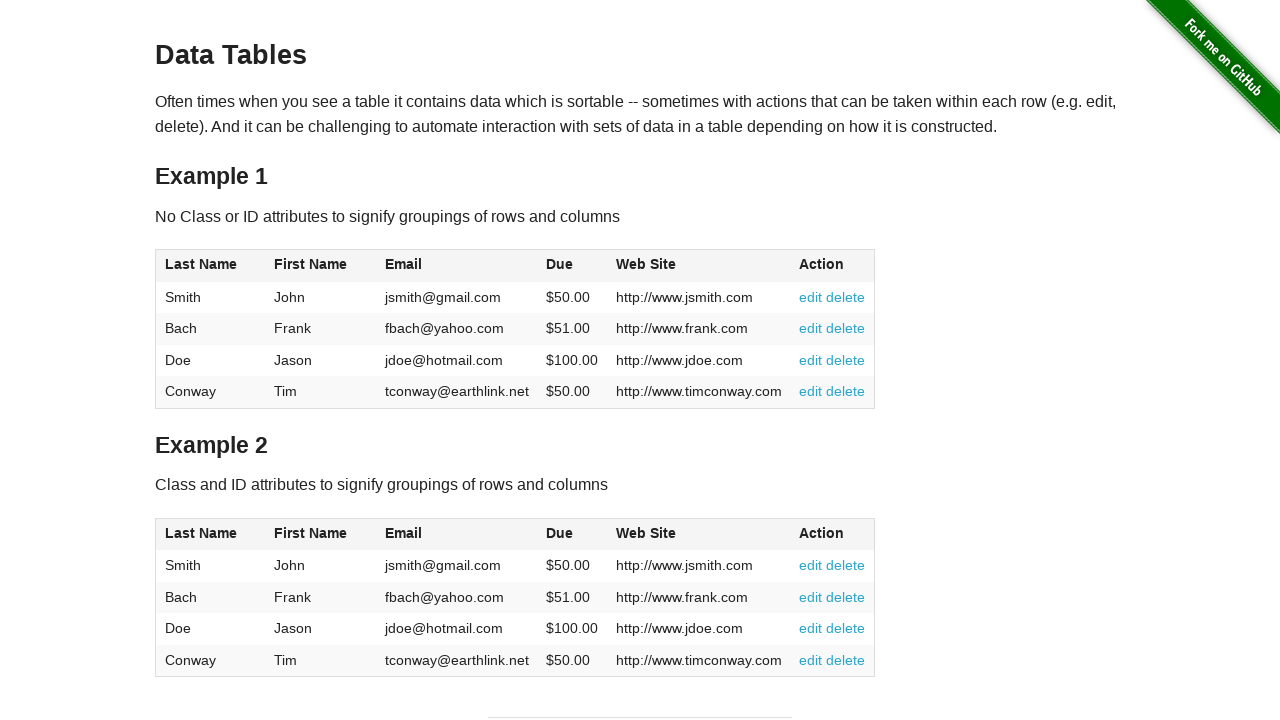

Verified table rows exist in the sortable table
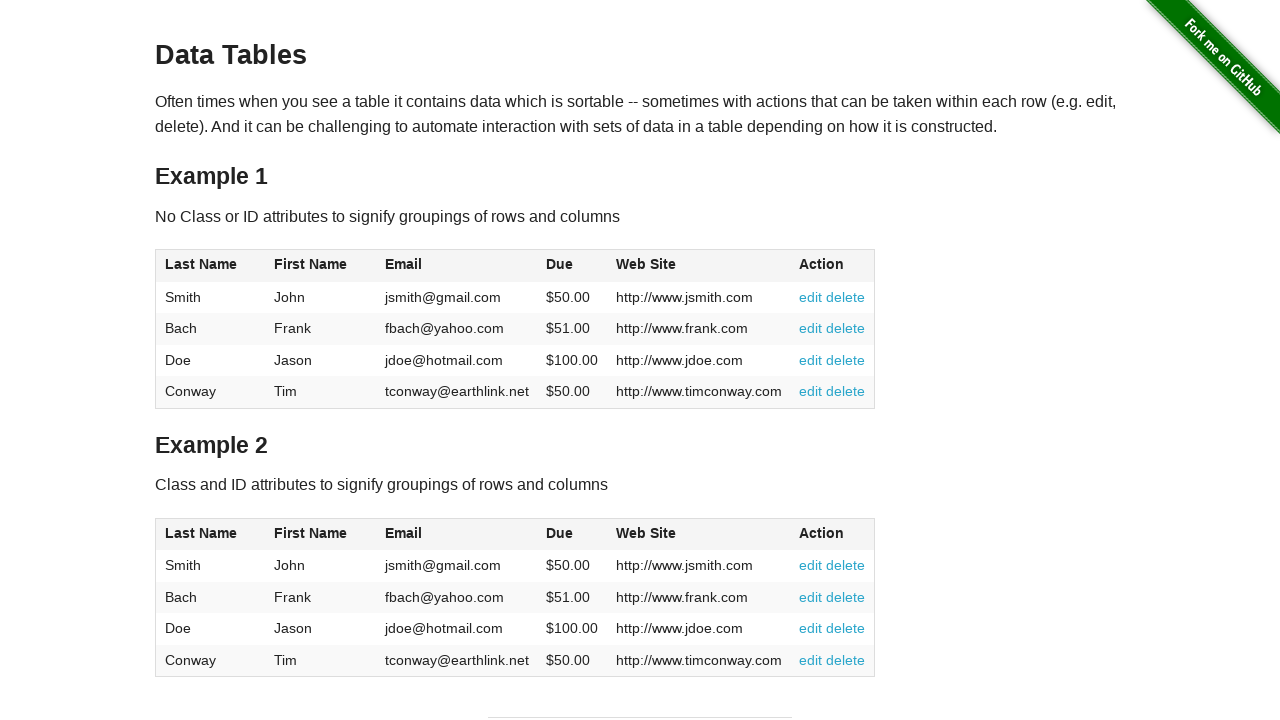

Verified table headers/columns exist in the sortable table
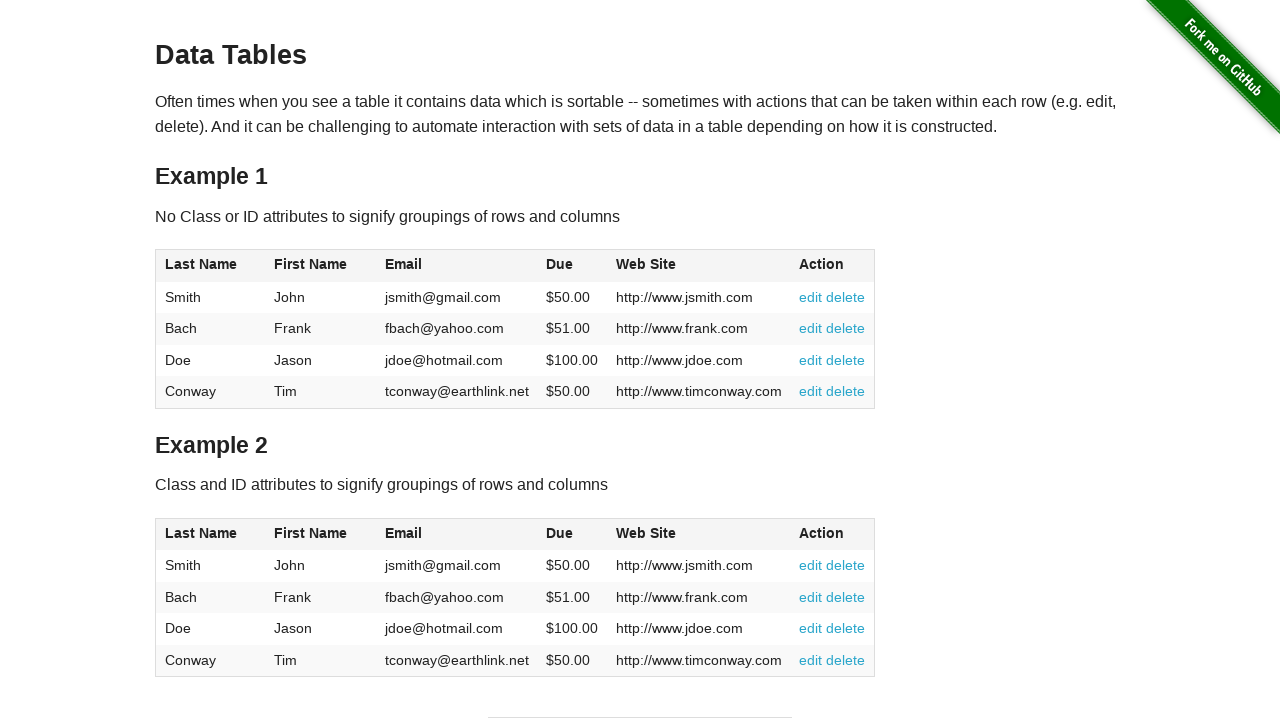

Verified table cells are present in the sortable table
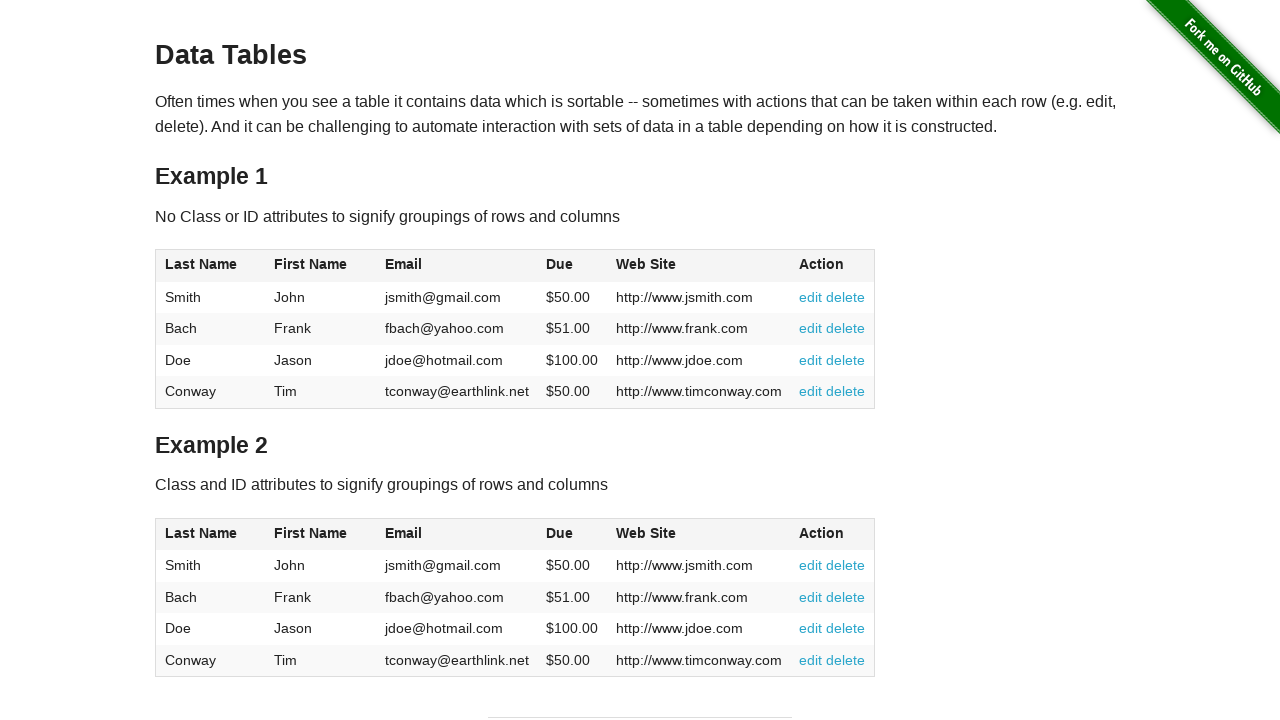

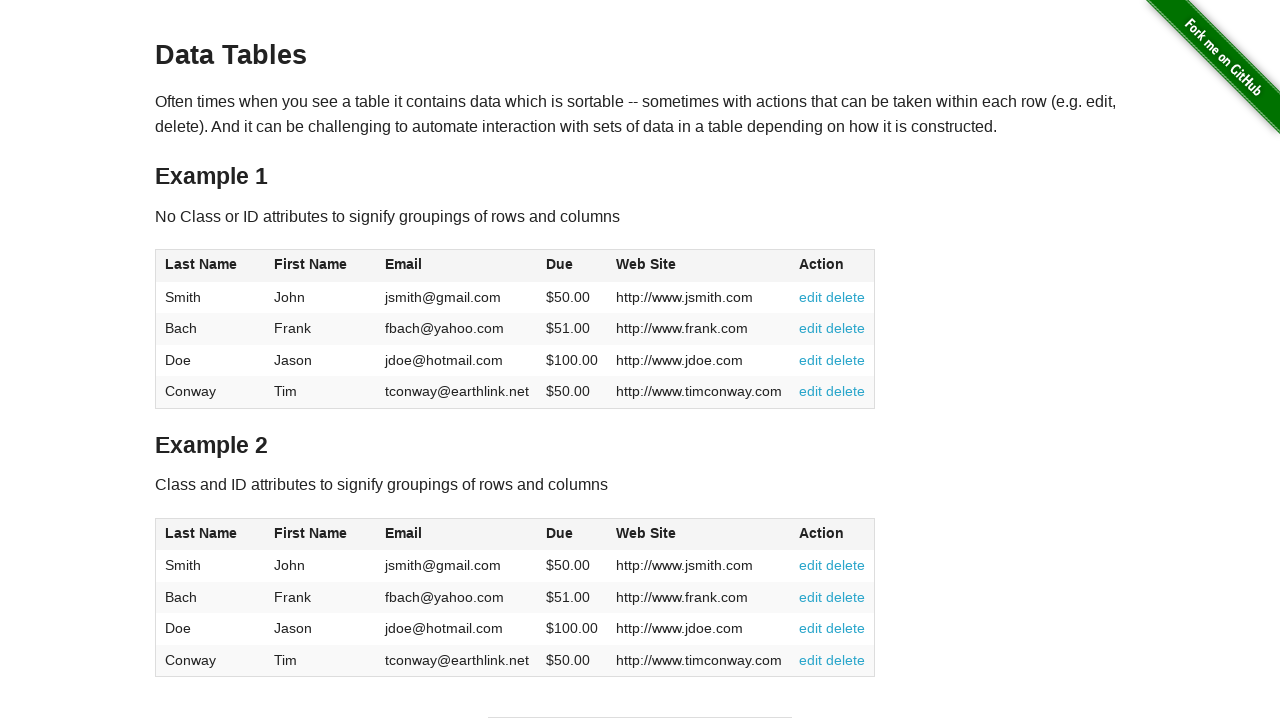